Navigates to the Elements section and then to the Broken Links-Images page on DemoQA website

Starting URL: https://demoqa.com

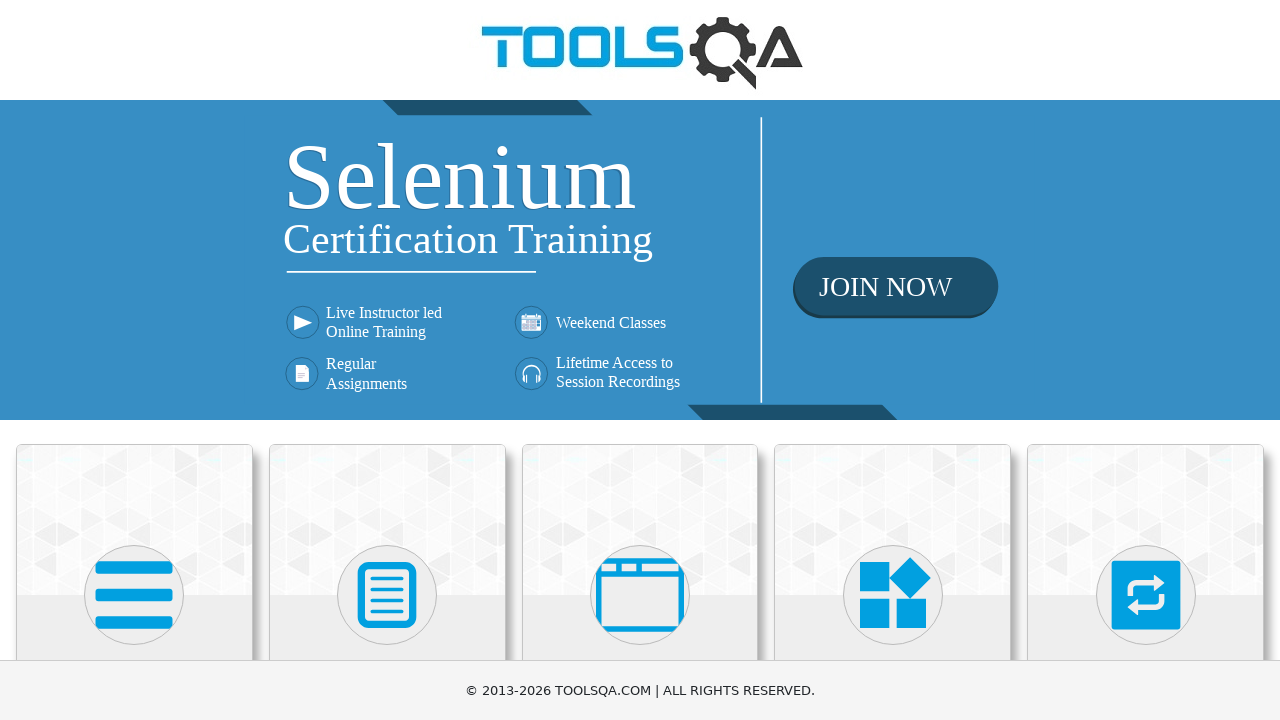

Clicked on Elements section at (134, 360) on xpath=//h5[text()='Elements']
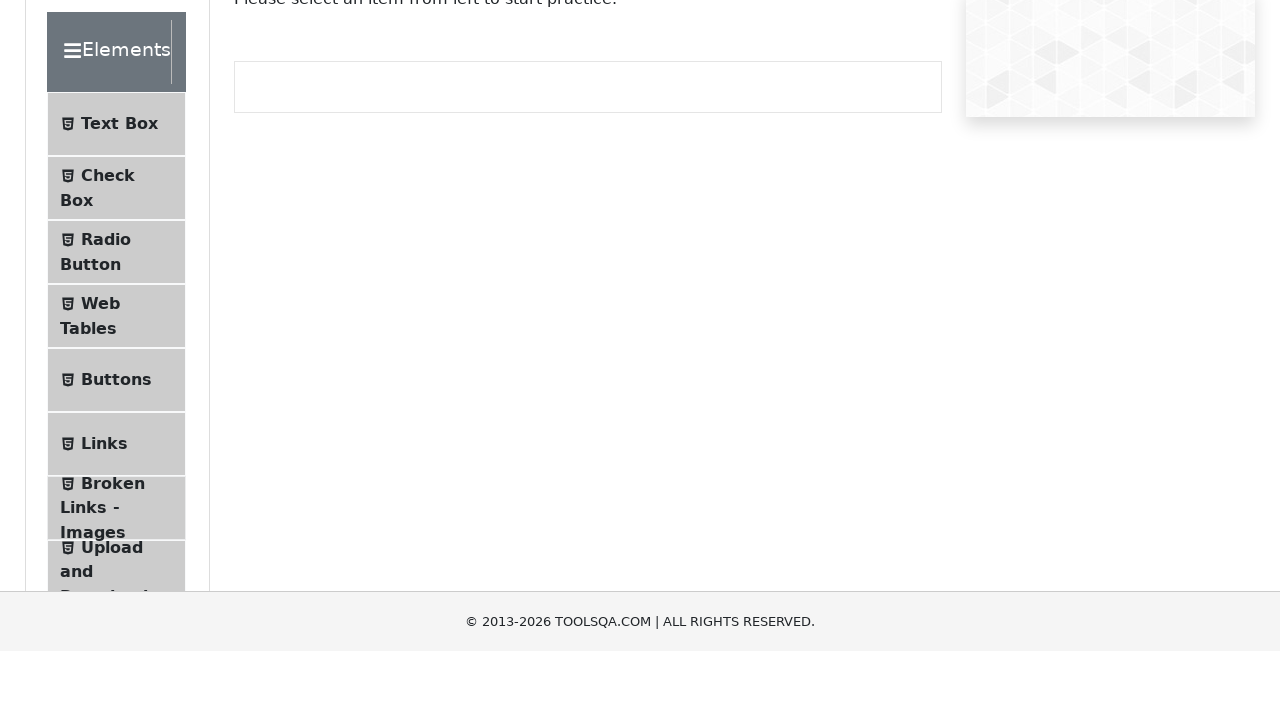

Clicked on Broken Links-Images menu item at (113, 620) on xpath=//span[@class='text' and contains(text(),'Broken')]
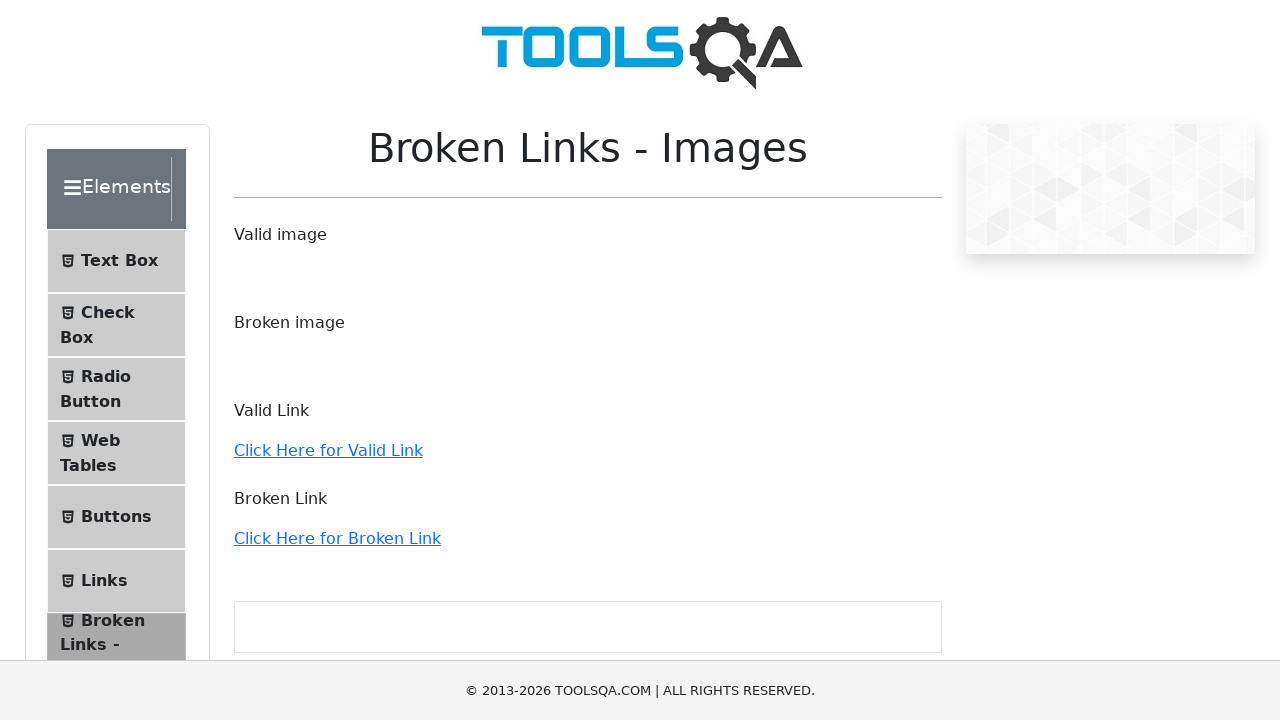

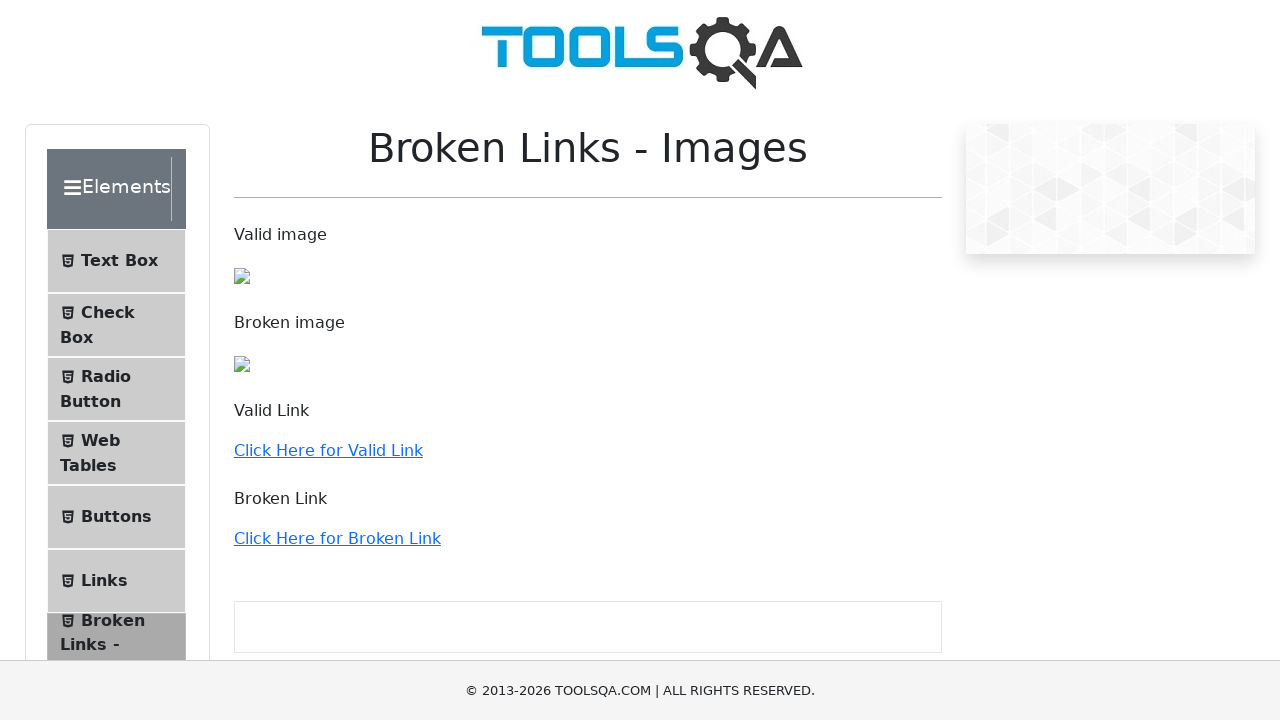